Tests basic browser navigation by visiting a software testing website and then navigating to a hotel application demo site.

Starting URL: https://www.softwaretestingmaterial.com/

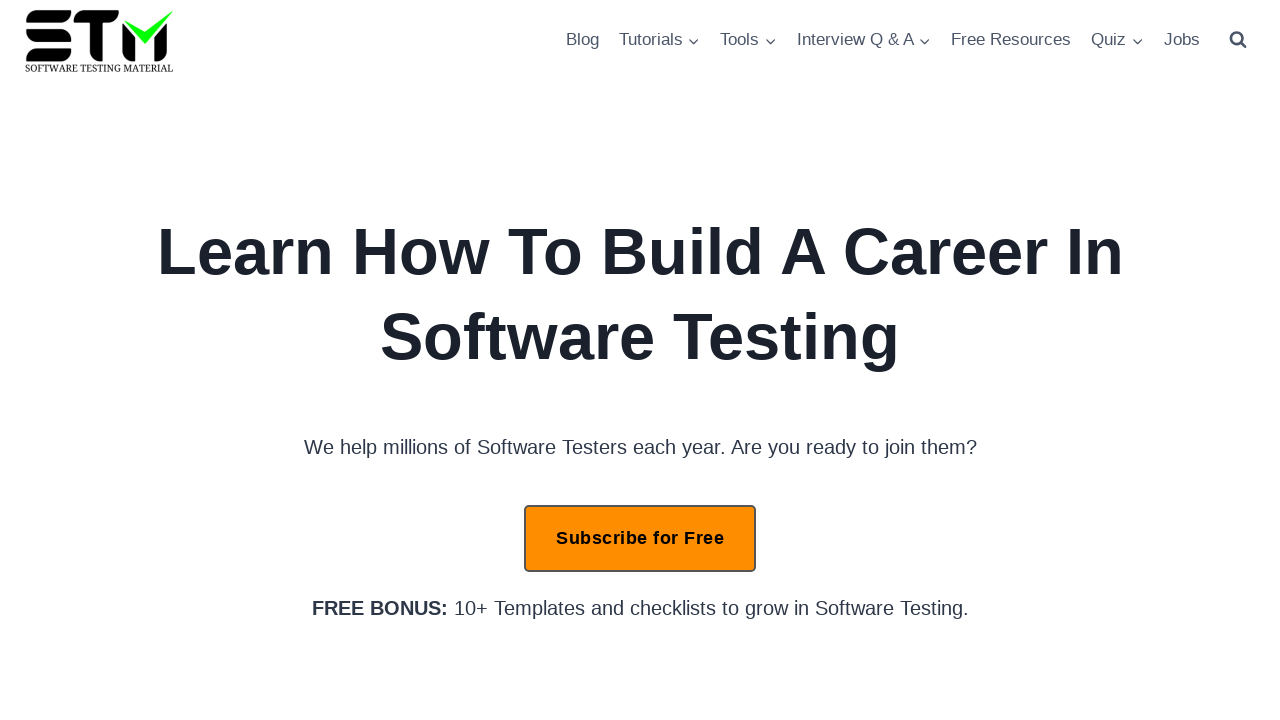

Waited for Software Testing Material page to load (domcontentloaded)
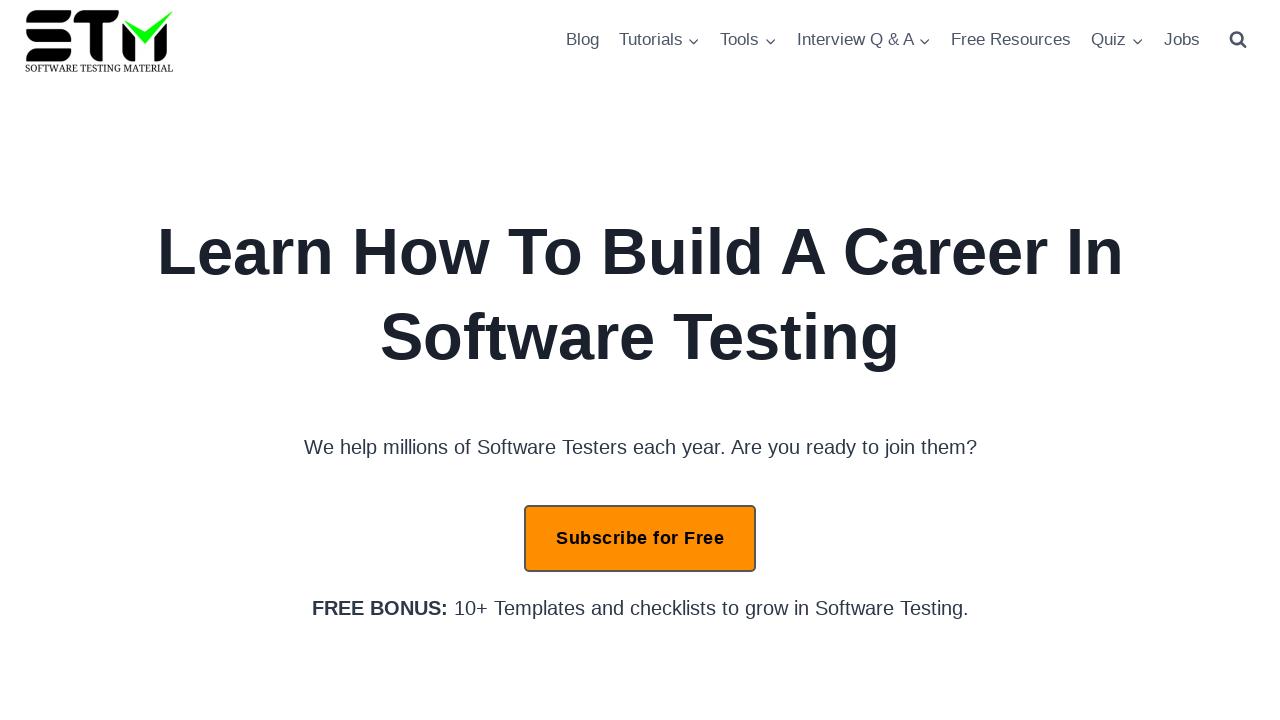

Navigated to Adactin Hotel Application demo site
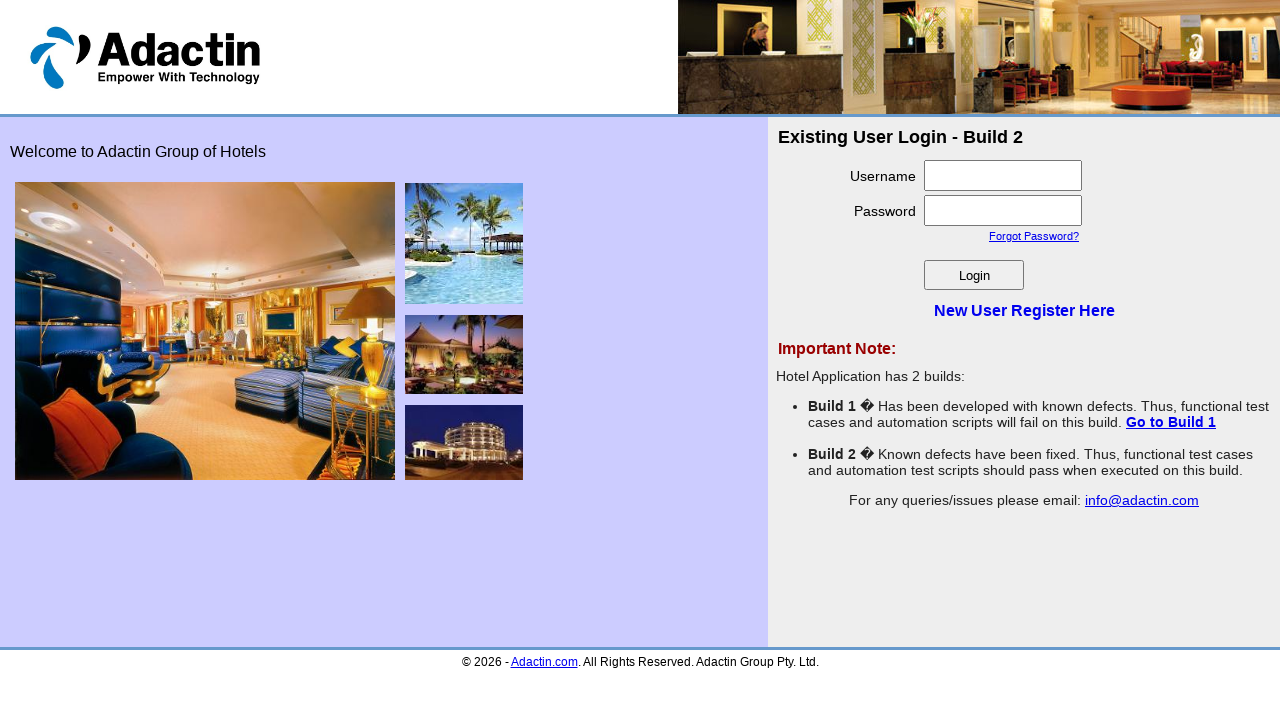

Waited for hotel application page to load (domcontentloaded)
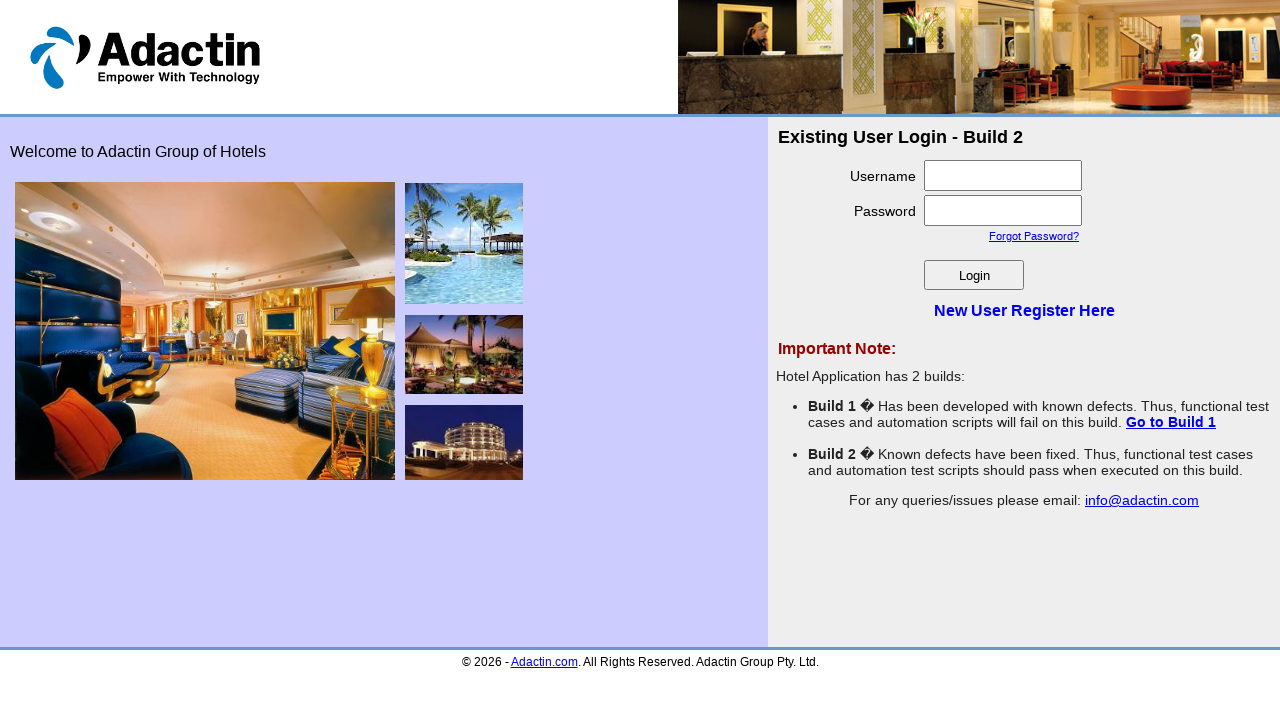

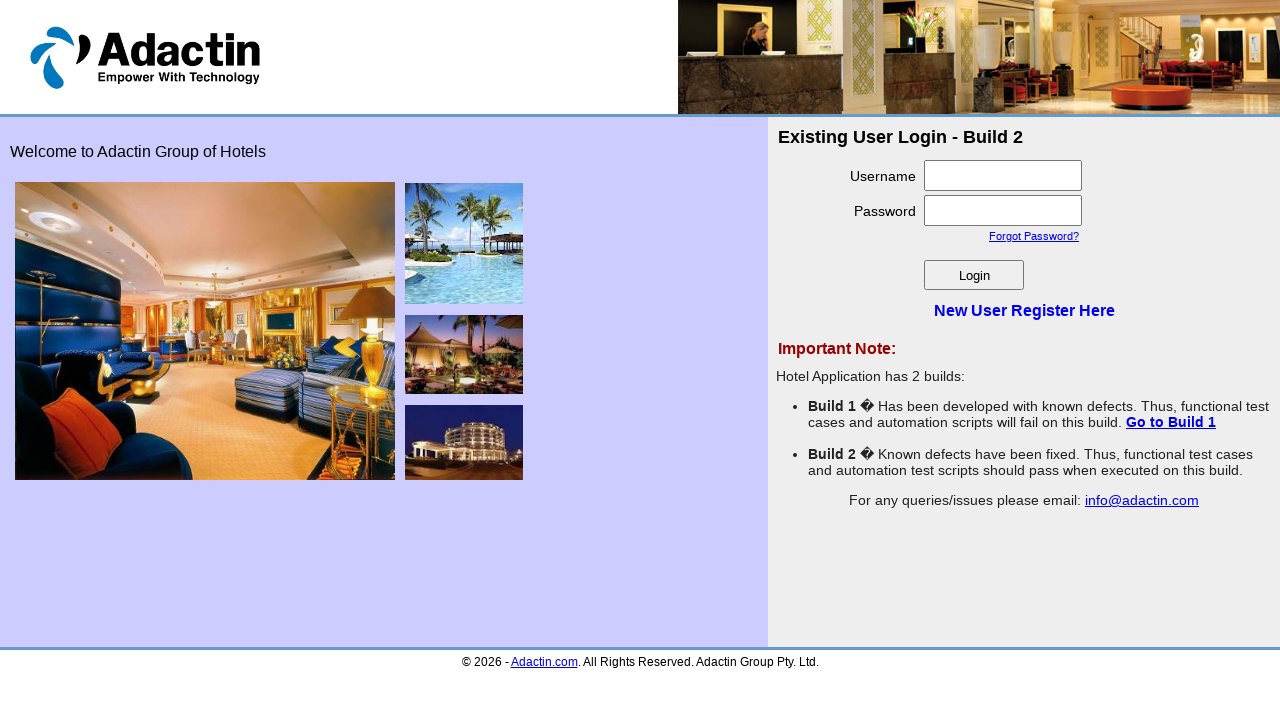